Tests data persistence by creating todos, marking one complete, and reloading the page

Starting URL: https://demo.playwright.dev/todomvc

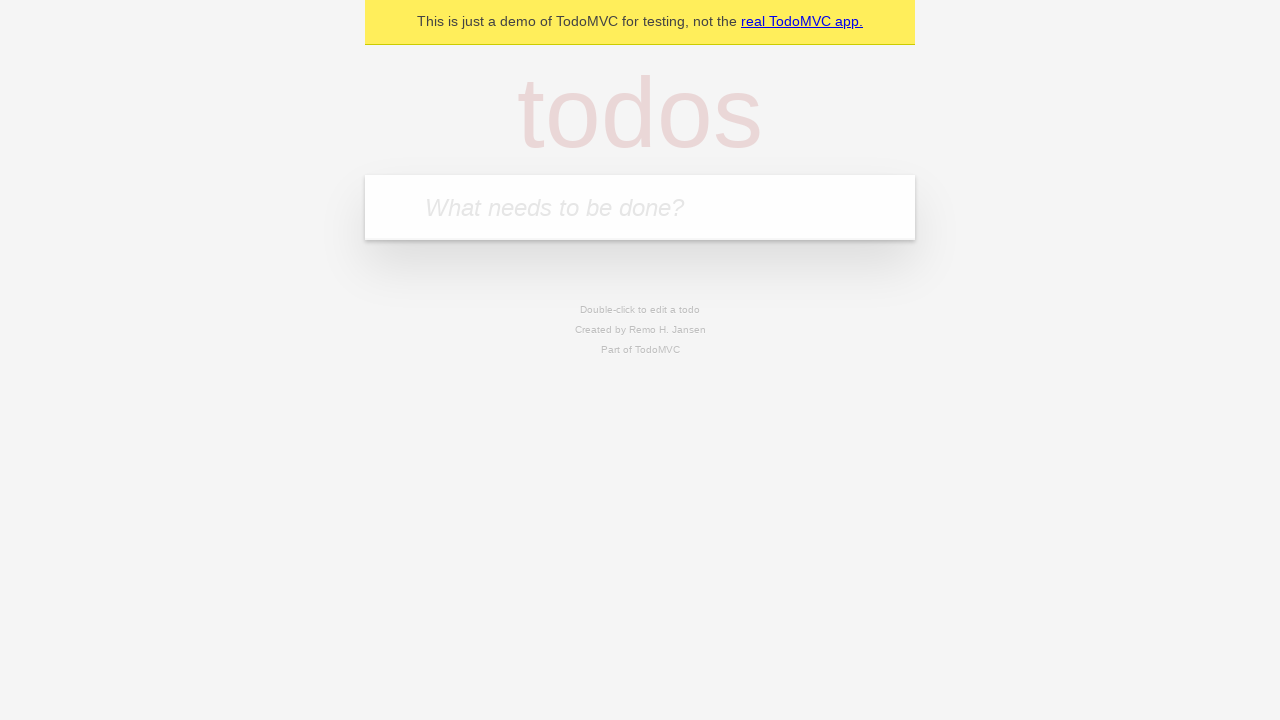

Filled new todo input with 'buy some cheese' on .new-todo
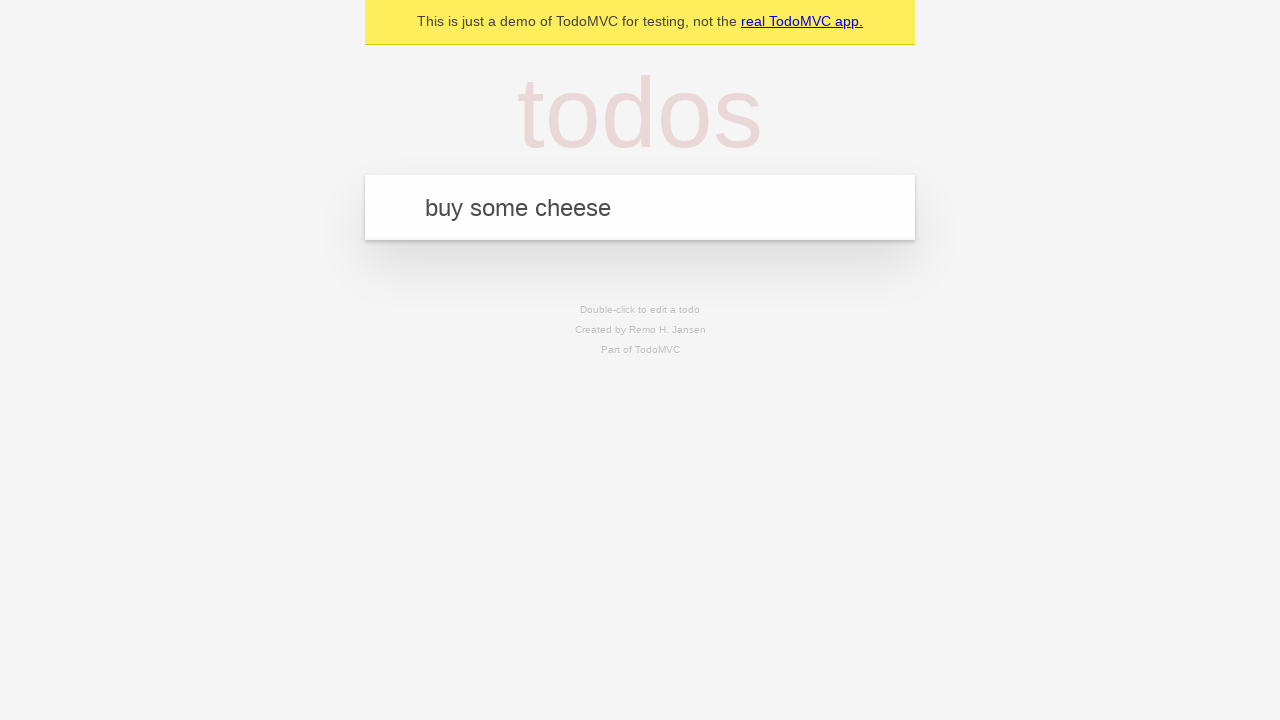

Pressed Enter to create first todo on .new-todo
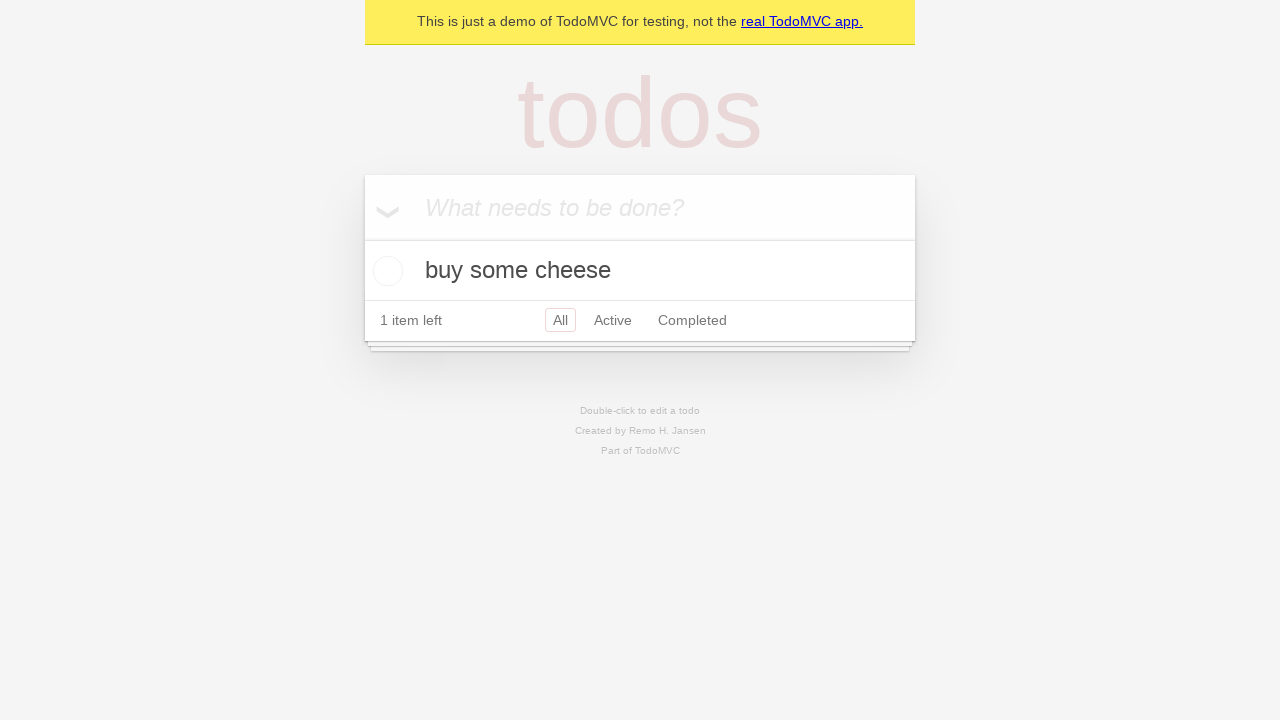

Filled new todo input with 'feed the cat' on .new-todo
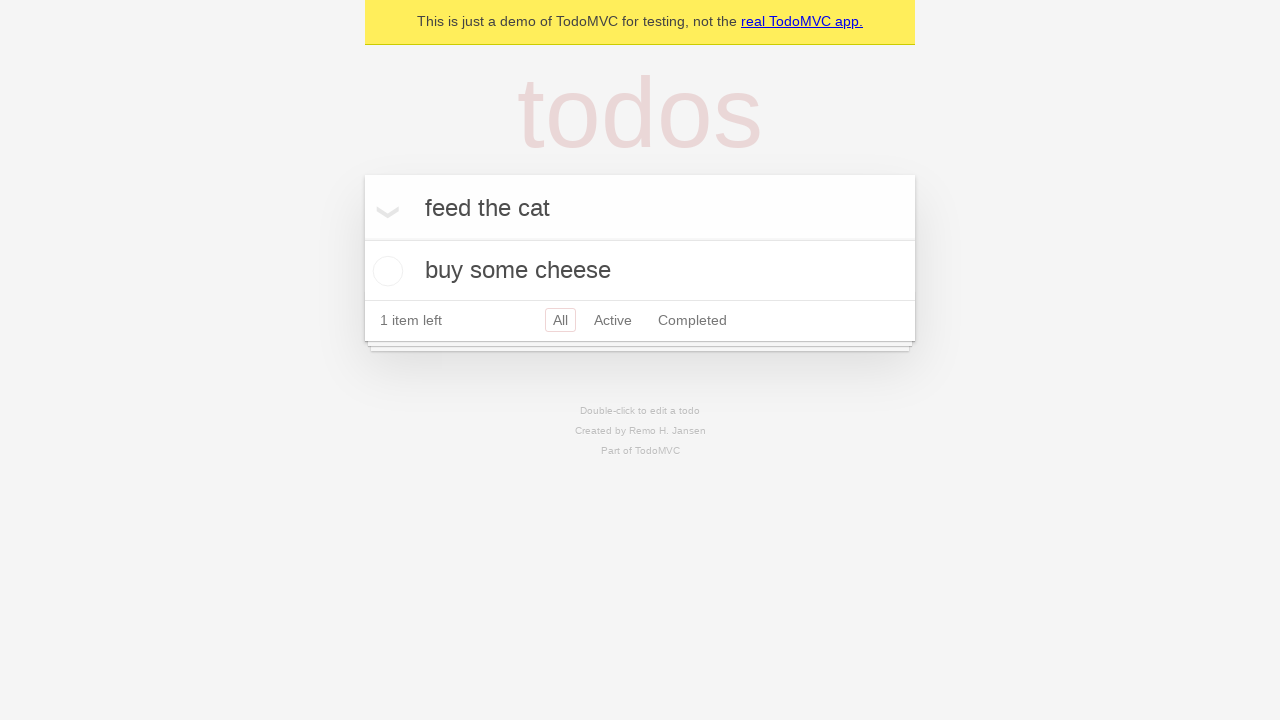

Pressed Enter to create second todo on .new-todo
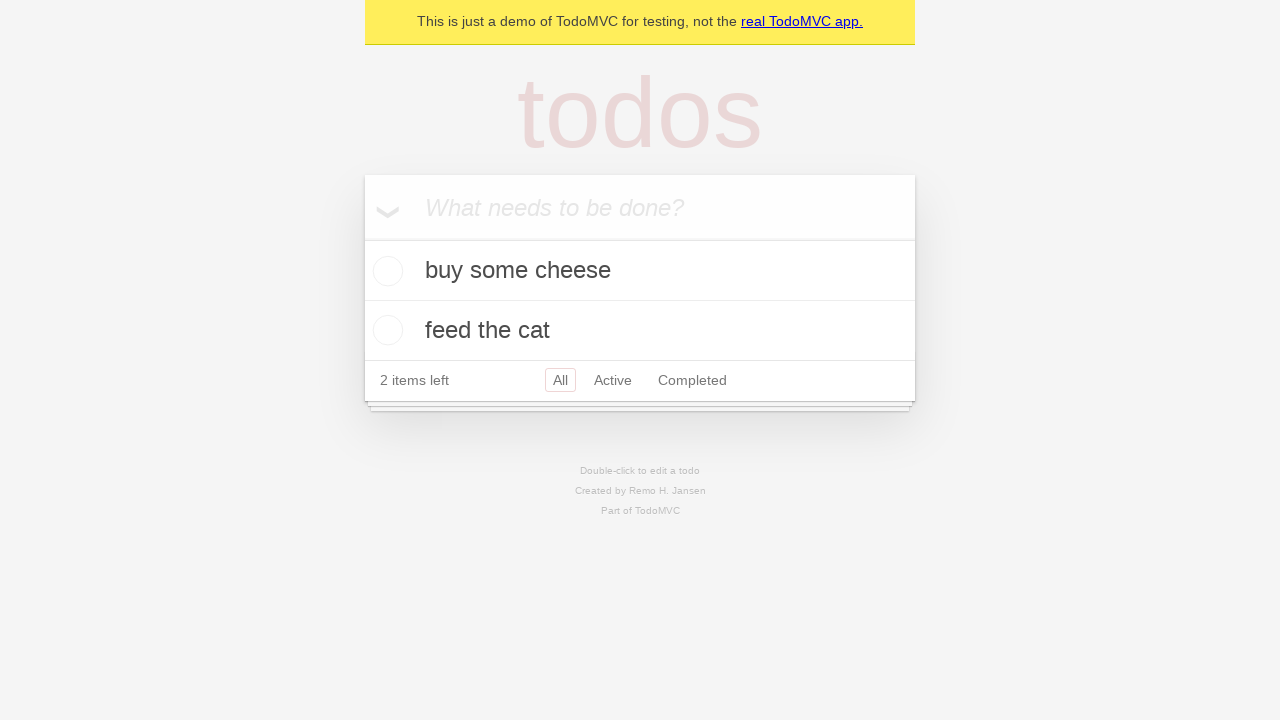

Marked first todo as complete at (385, 271) on .todo-list li >> nth=0 >> .toggle
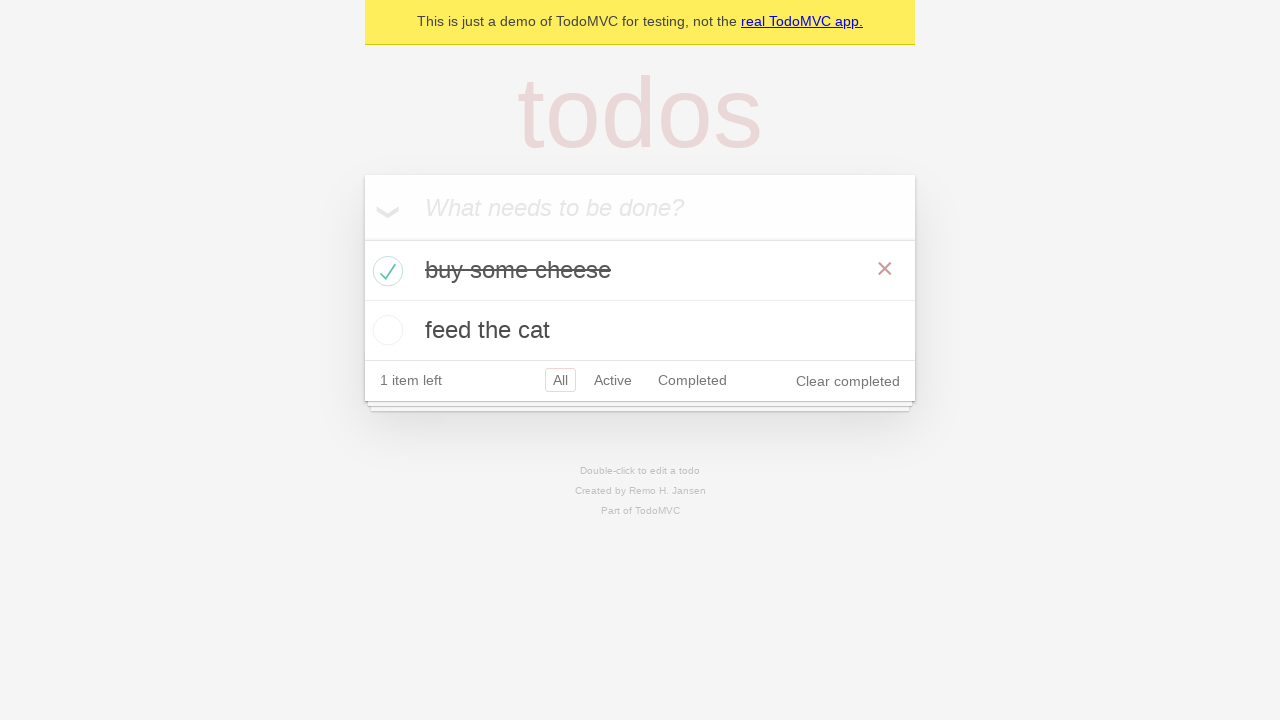

Reloaded the page
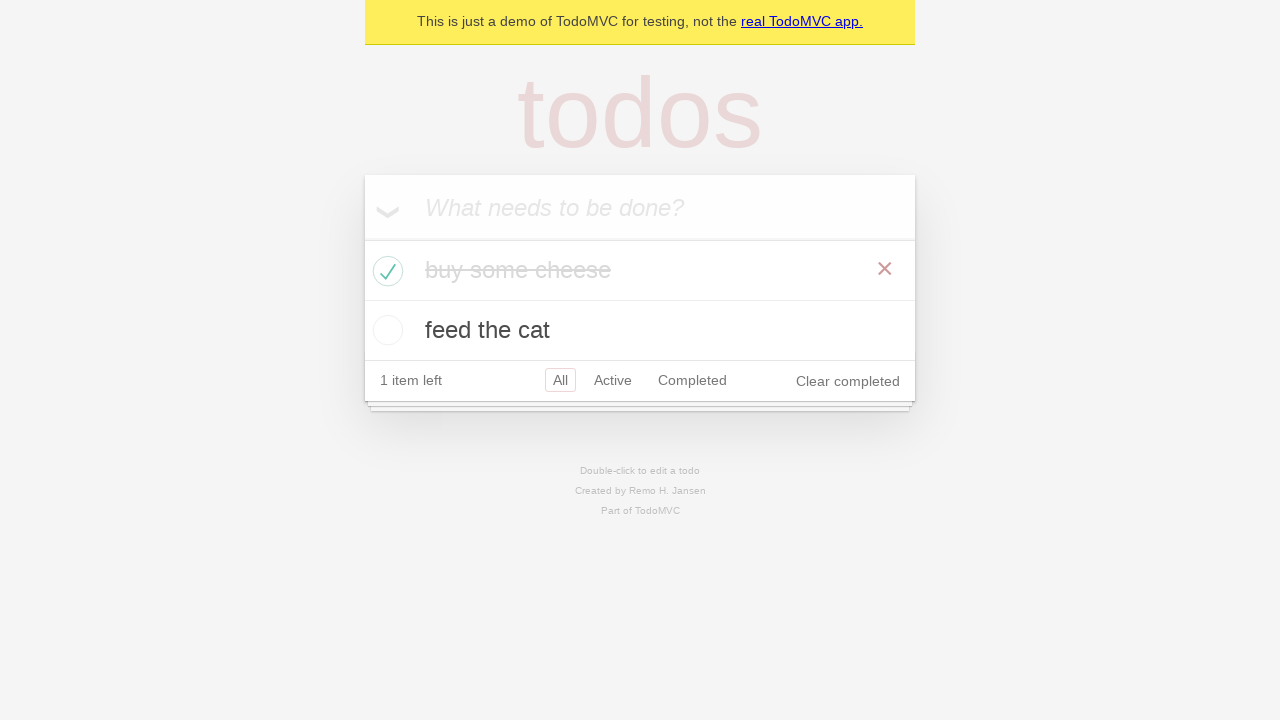

Verified todos persisted after page reload
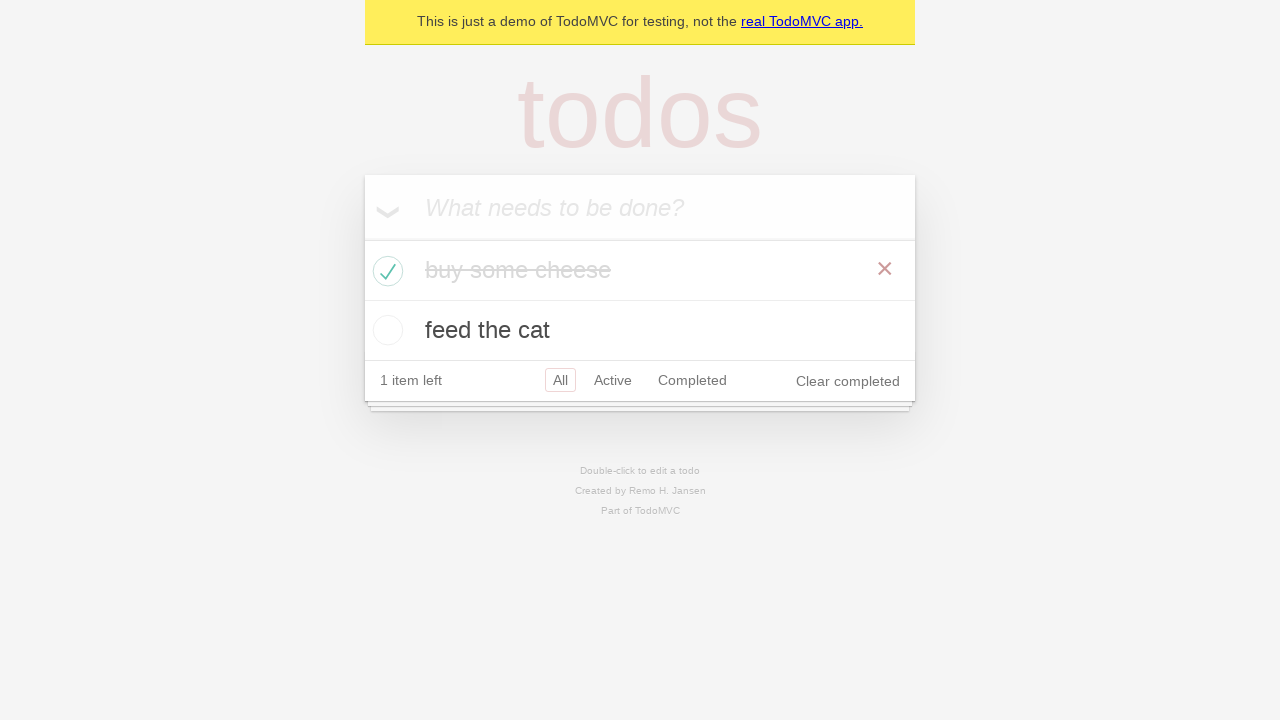

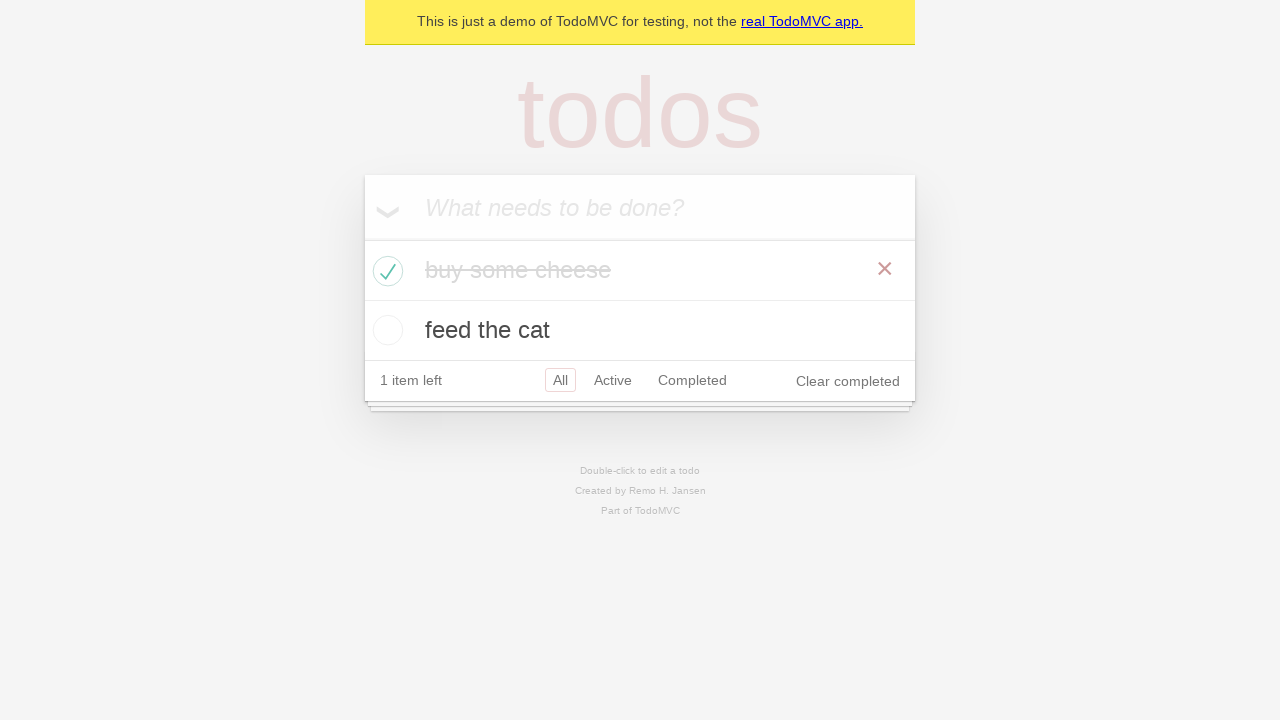